Tests alert and confirm dialog handling by entering a name, triggering an alert, accepting it, then triggering a confirm dialog and dismissing it

Starting URL: https://rahulshettyacademy.com/AutomationPractice/

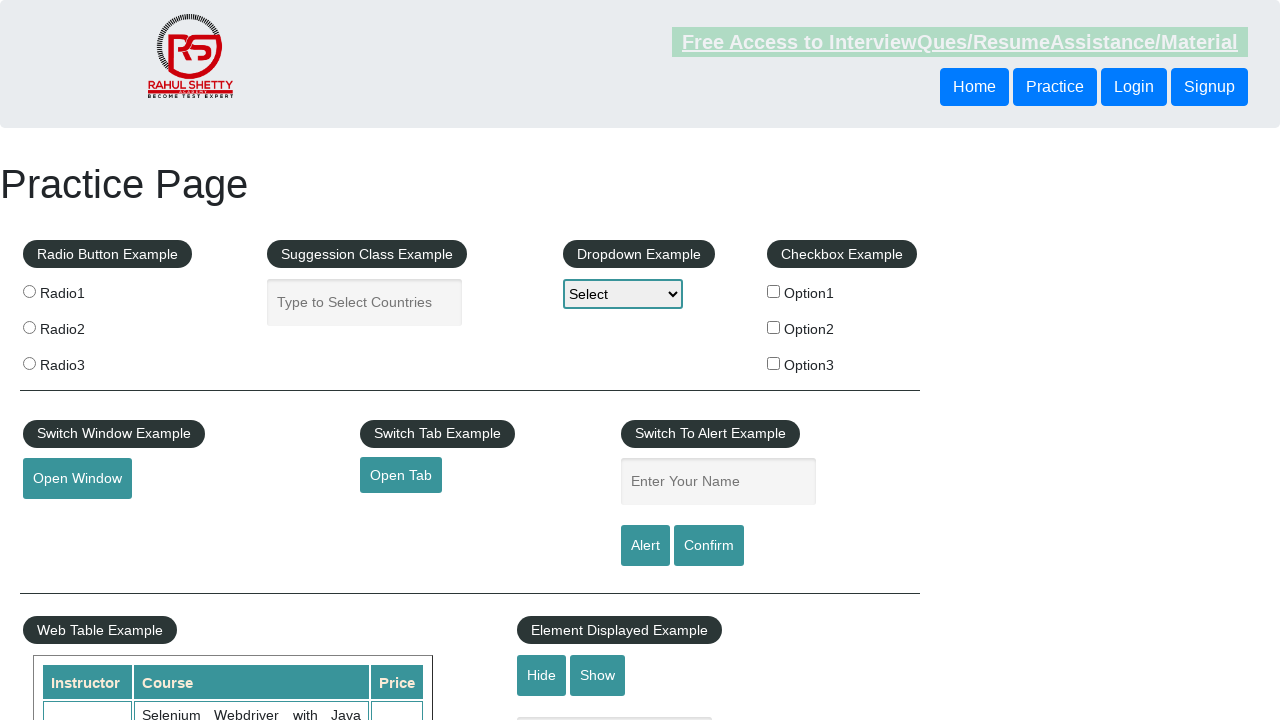

Filled name input field with 'Abhishek' on #name
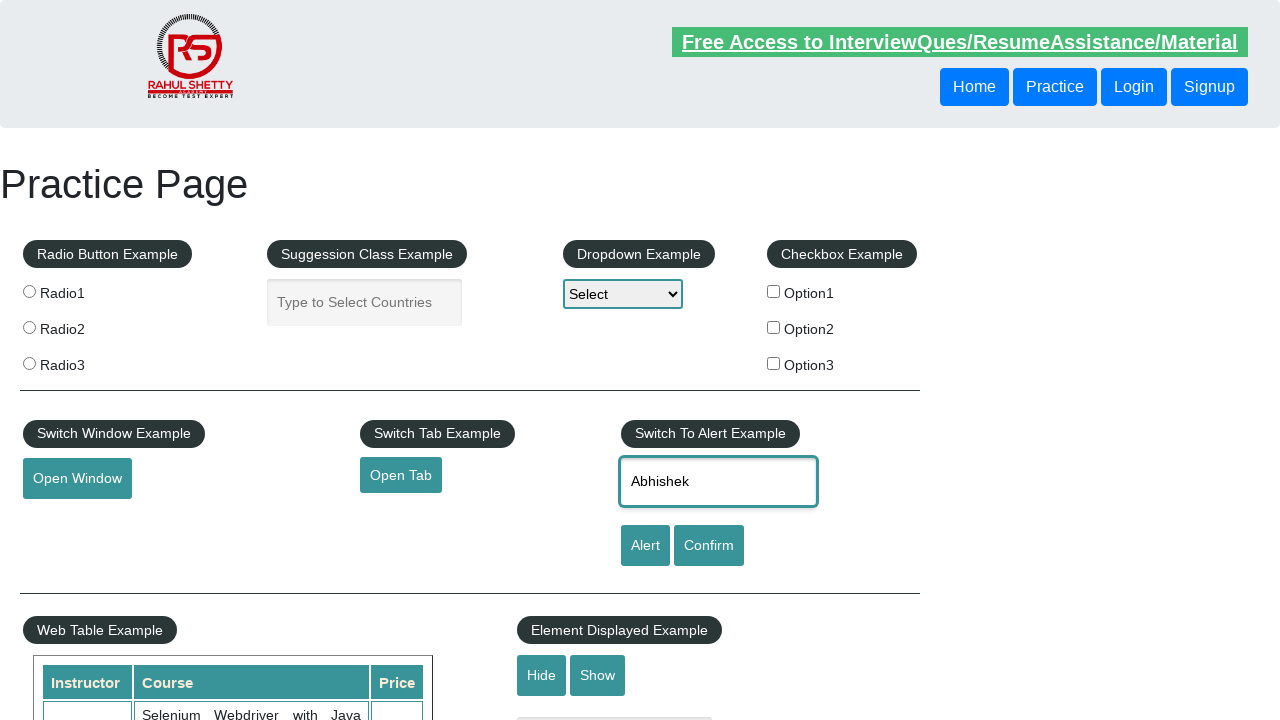

Clicked alert button to trigger alert dialog at (645, 546) on #alertbtn
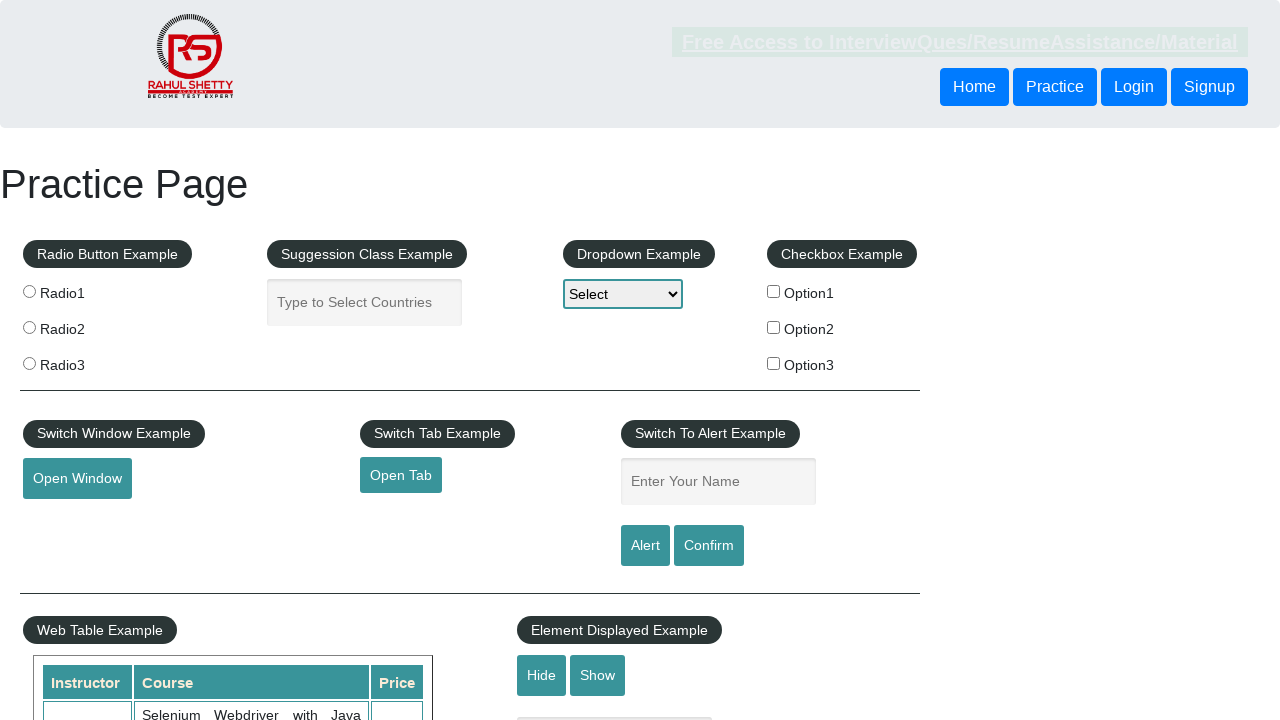

Set up dialog handler to accept alert
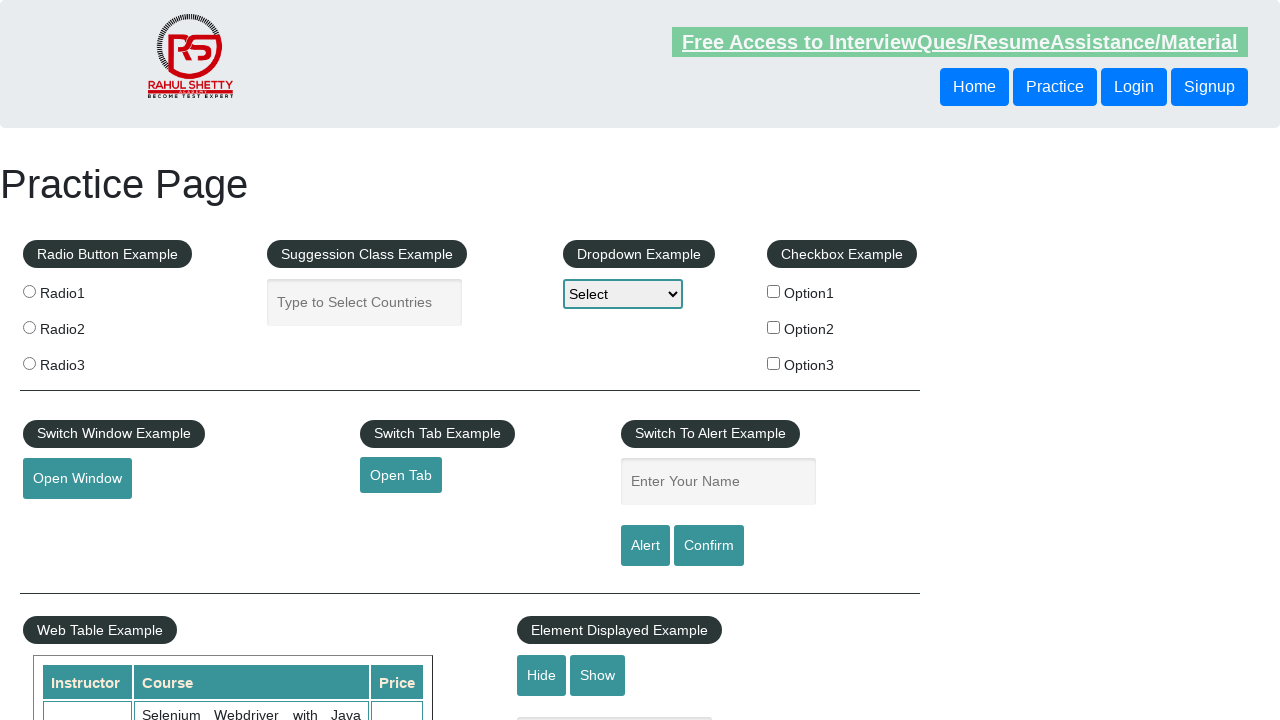

Waited for alert dialog to be processed
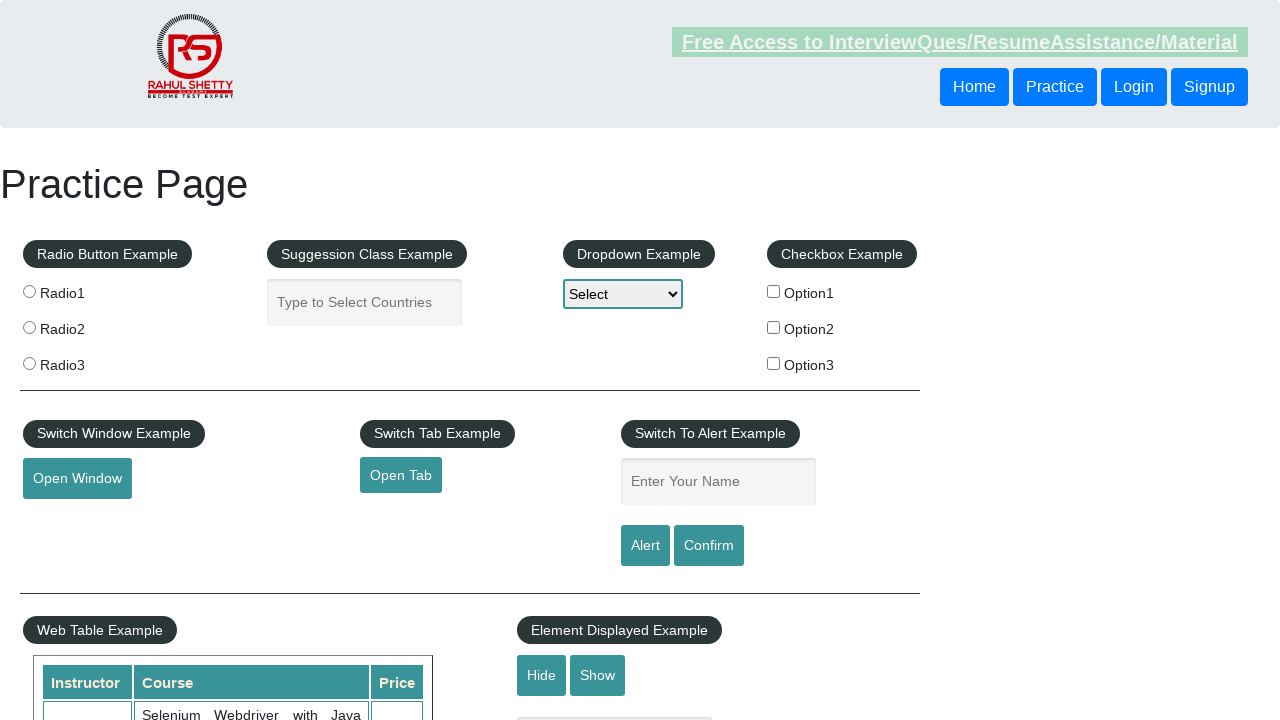

Clicked confirm button to trigger confirm dialog at (709, 546) on #confirmbtn
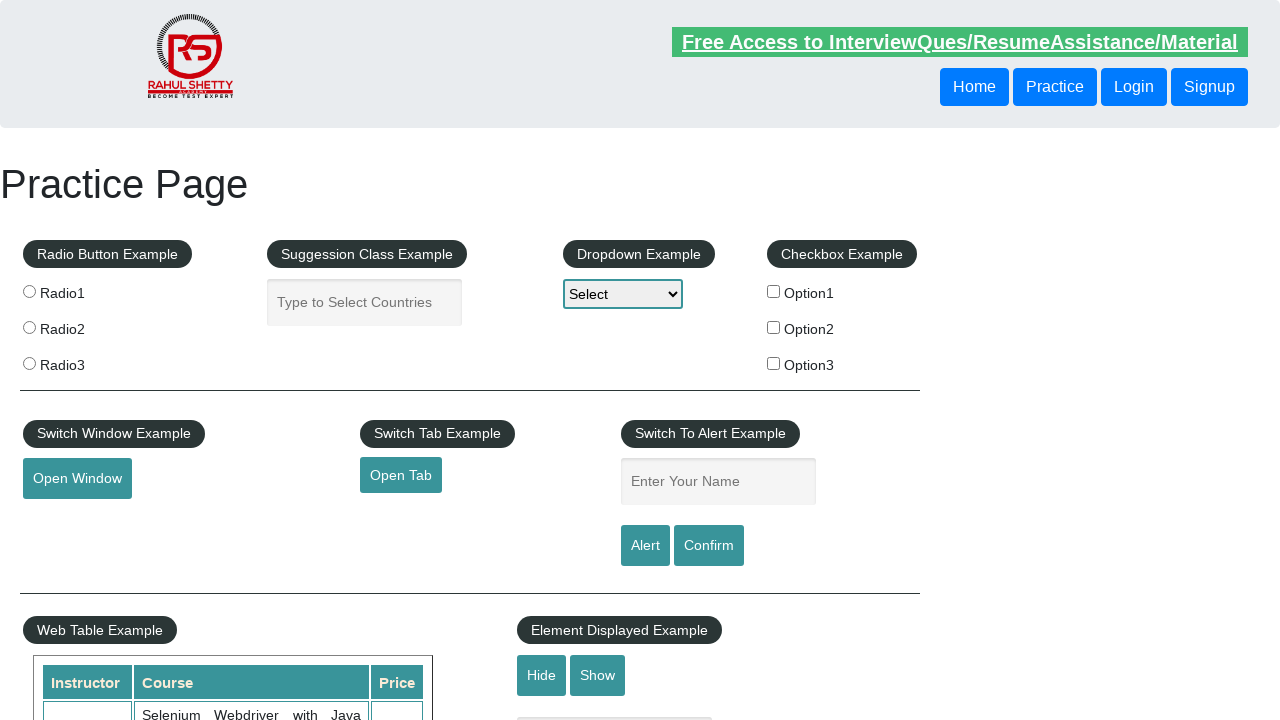

Set up dialog handler to dismiss confirm dialog
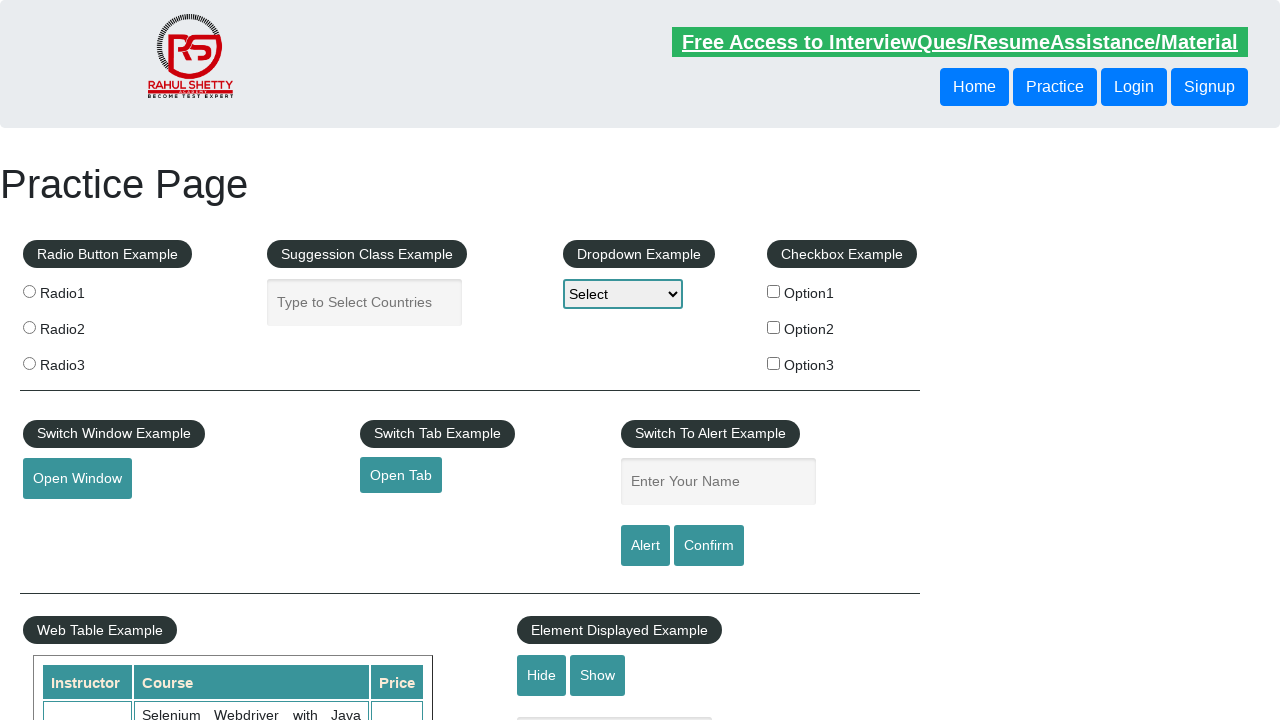

Waited for confirm dialog to be processed
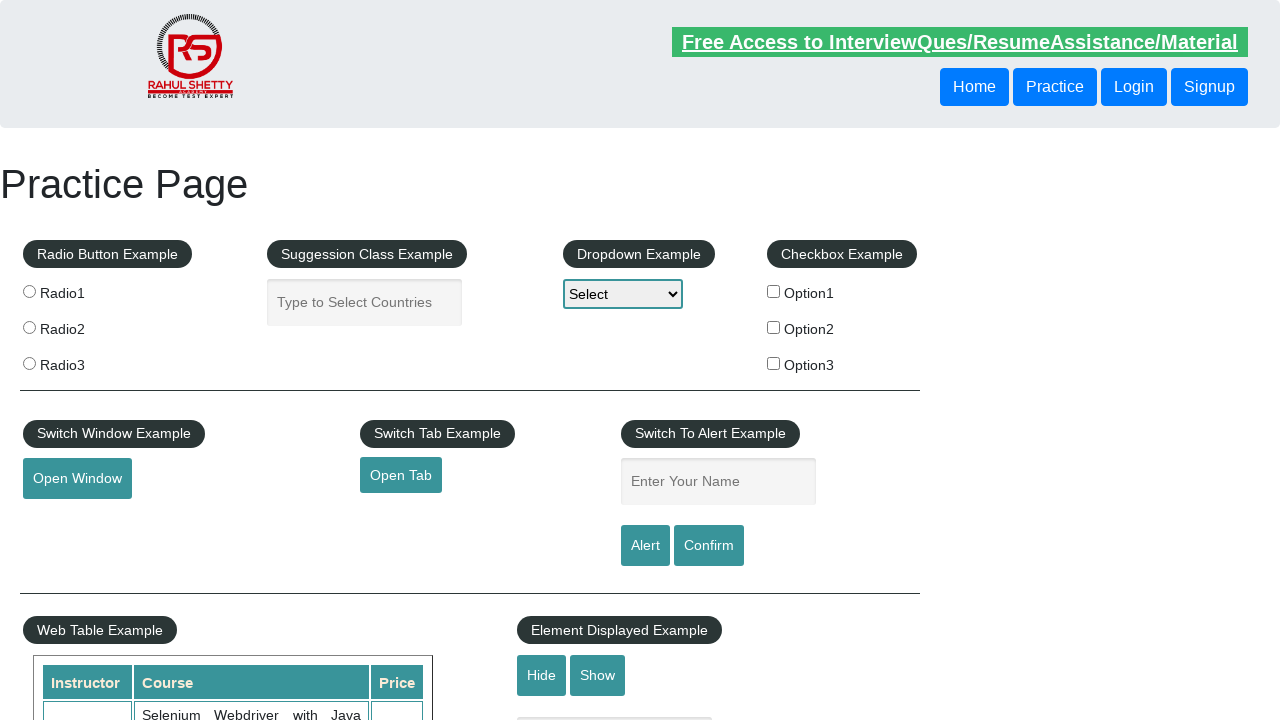

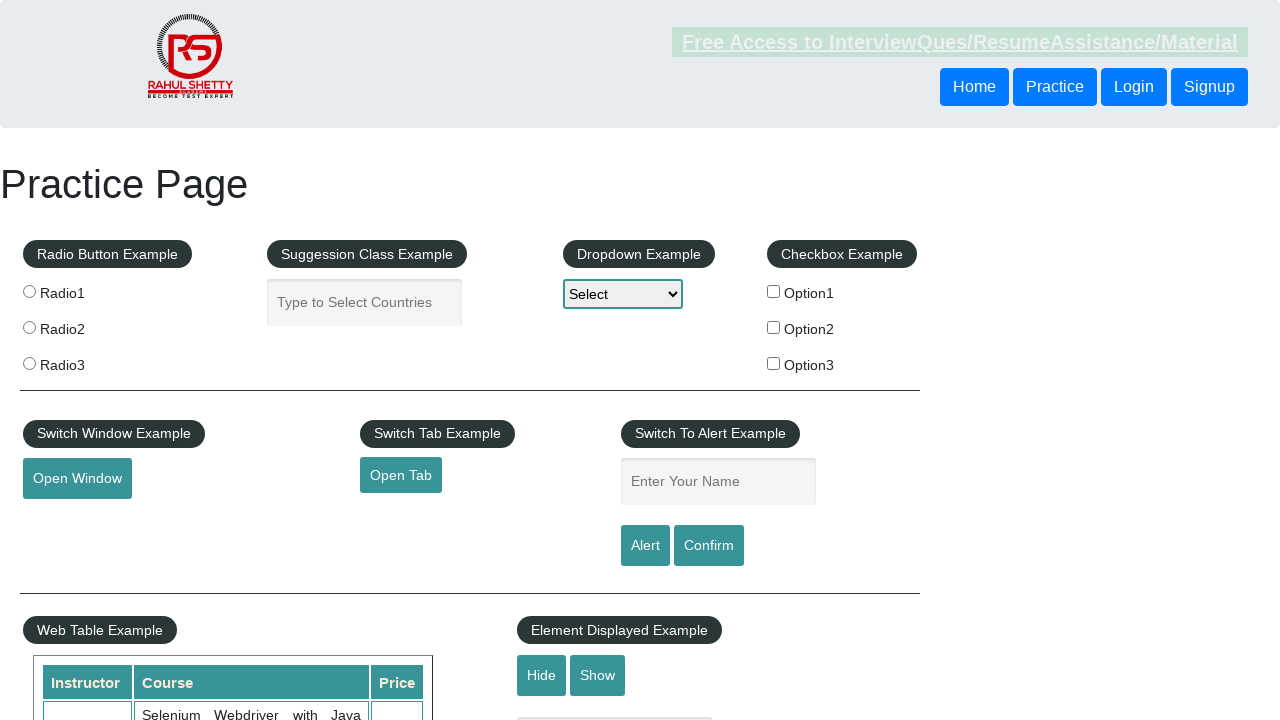